Tests jQuery UI custom dropdown selections for speed, files, number, and salutation options

Starting URL: http://jqueryui.com/resources/demos/selectmenu/default.html

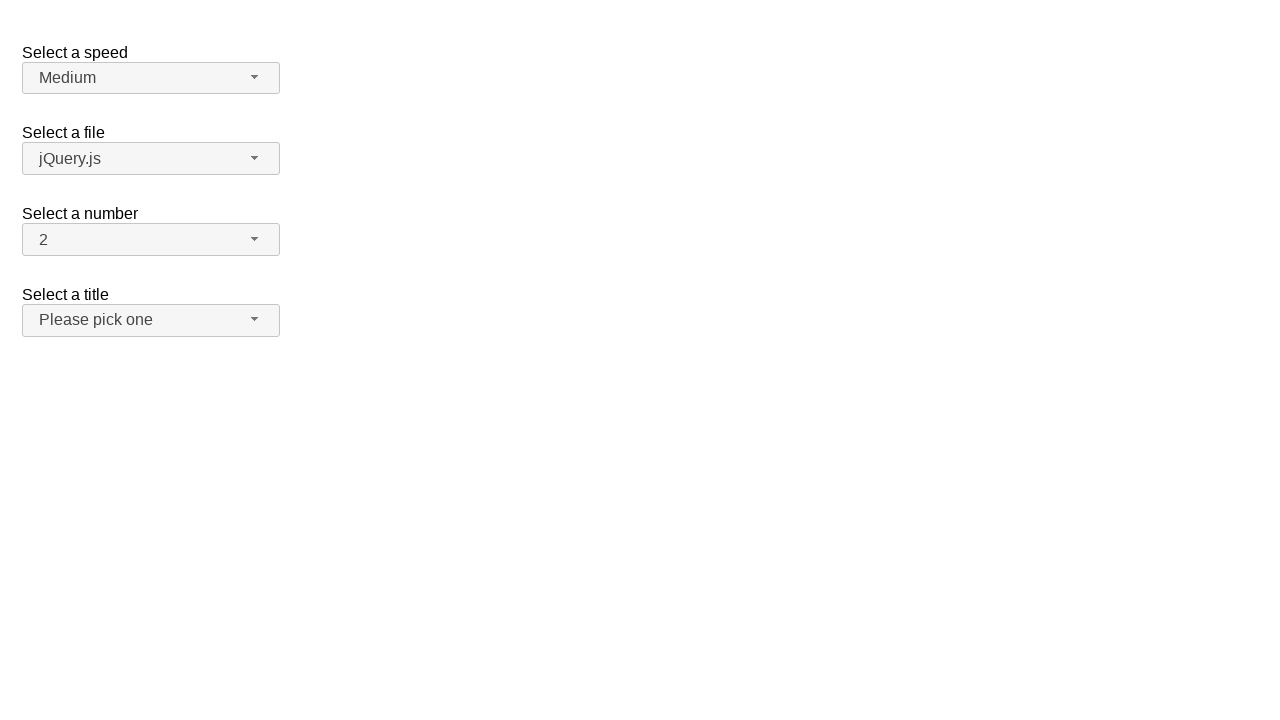

Clicked speed dropdown button to open menu at (151, 78) on xpath=//span[@id='speed-button']
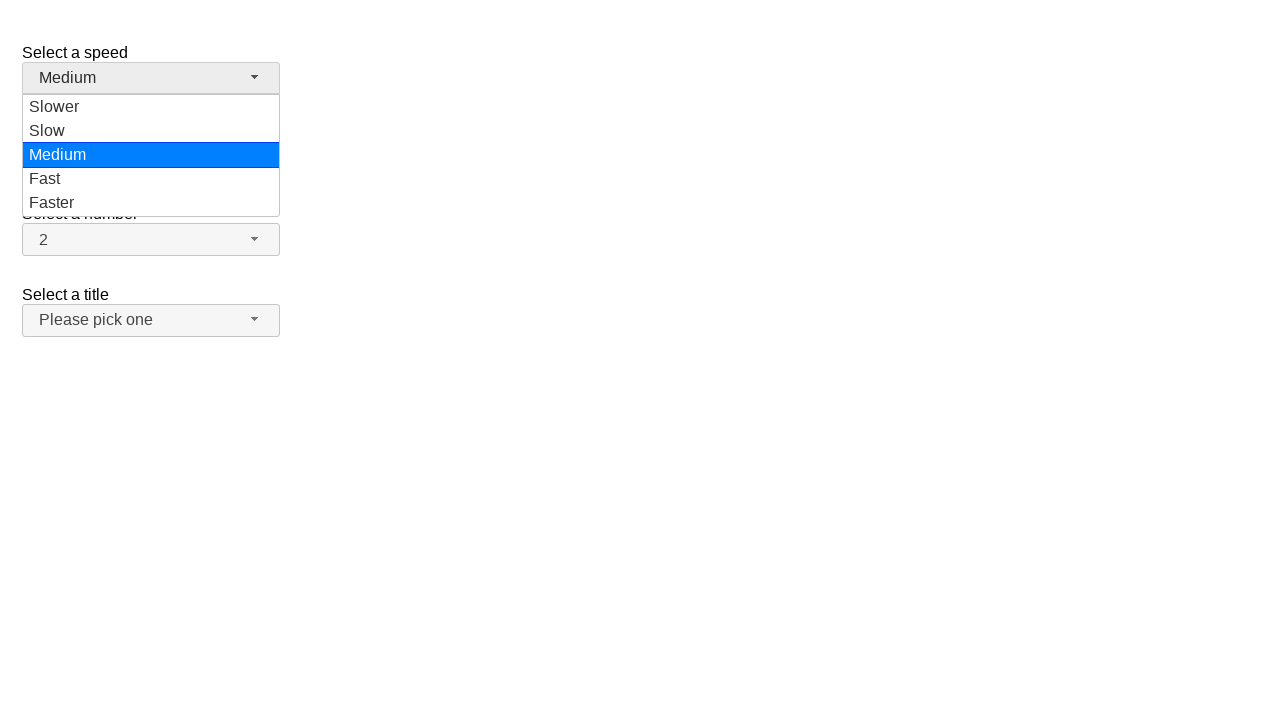

Selected 'Fast' from speed dropdown at (151, 179) on xpath=//ul[@id='speed-menu']//li[@class='ui-menu-item']/div[text()='Fast']
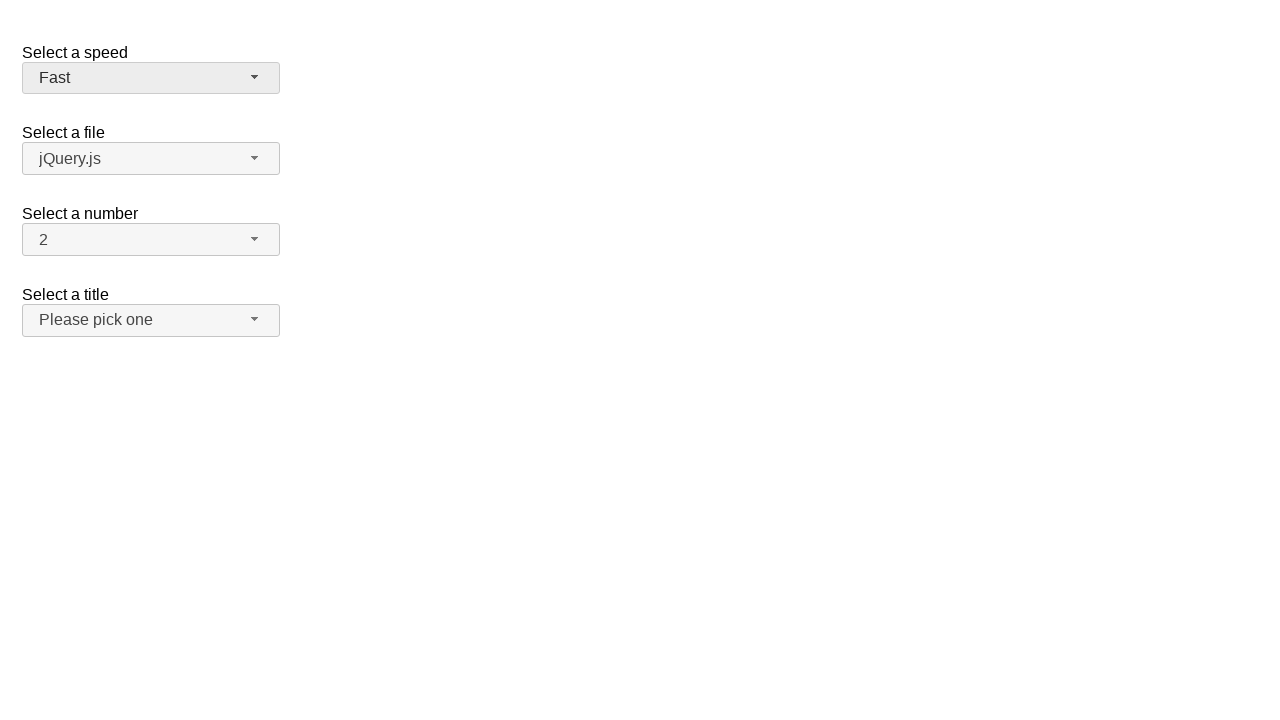

Clicked files dropdown button to open menu at (151, 159) on xpath=//span[@id='files-button']
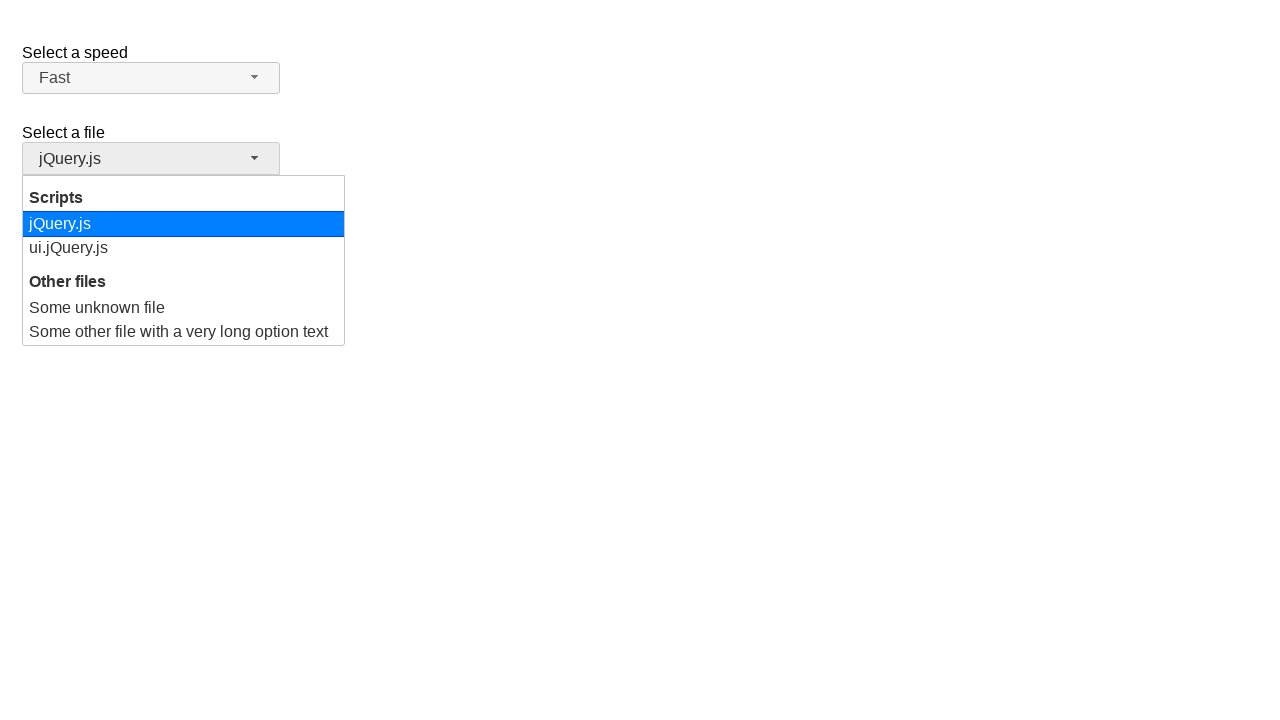

Selected 'Some unknown file' from files dropdown at (184, 308) on xpath=//ul[@id='files-menu']//li[@class='ui-menu-item']/div[text()='Some unknown
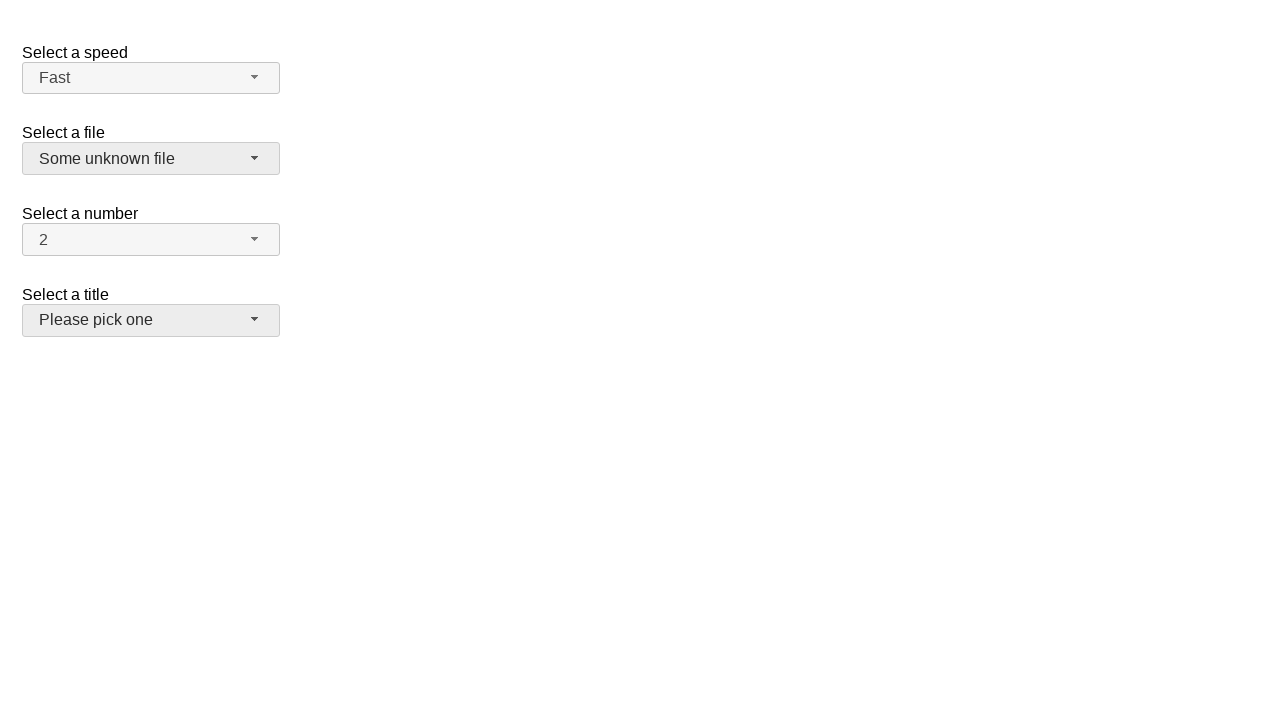

Clicked number dropdown button to open menu at (151, 240) on xpath=//span[@id='number-button']
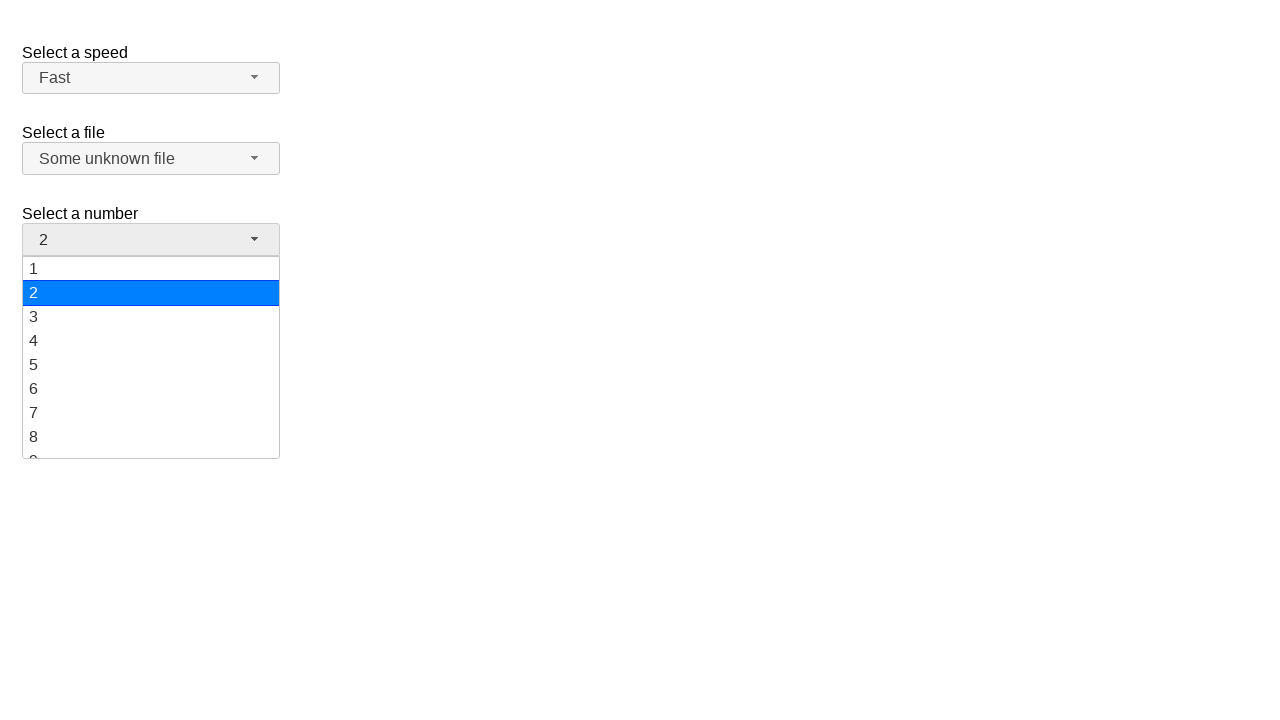

Selected '19' from number dropdown at (151, 445) on xpath=//ul[@id='number-menu']//li[@class='ui-menu-item']/div[text()='19']
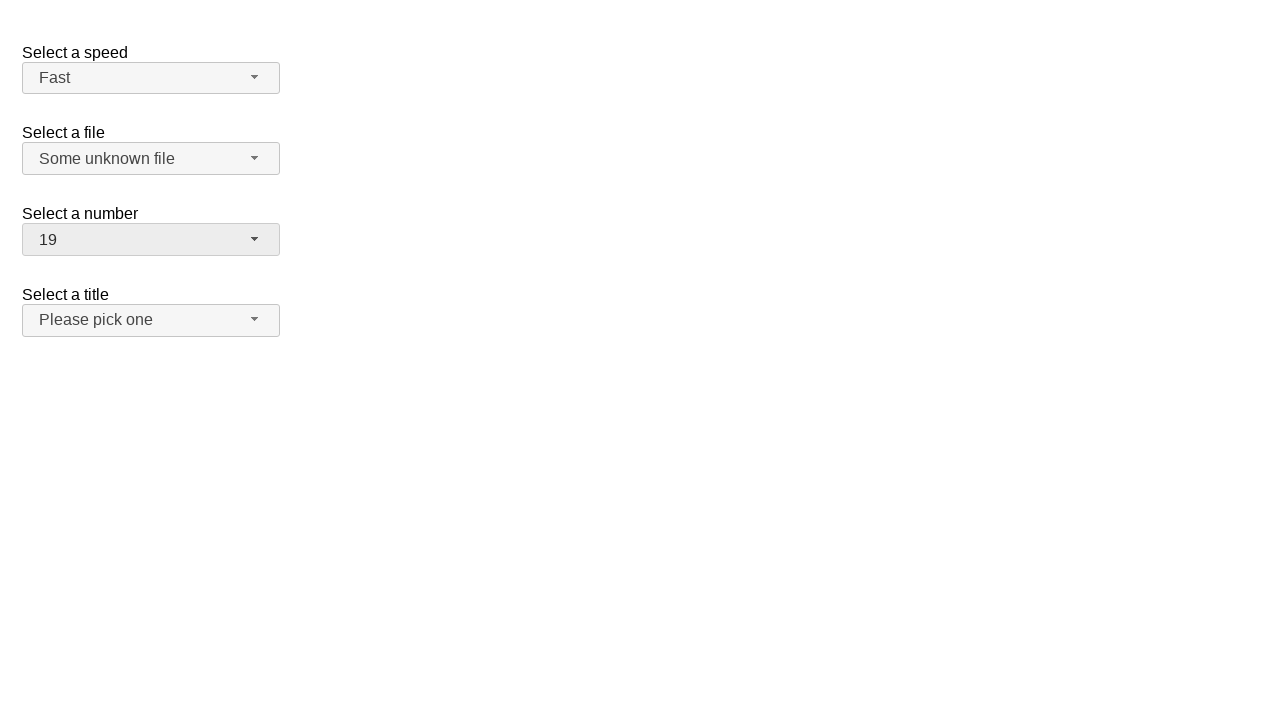

Clicked salutation dropdown button to open menu at (151, 320) on xpath=//span[@id='salutation-button']
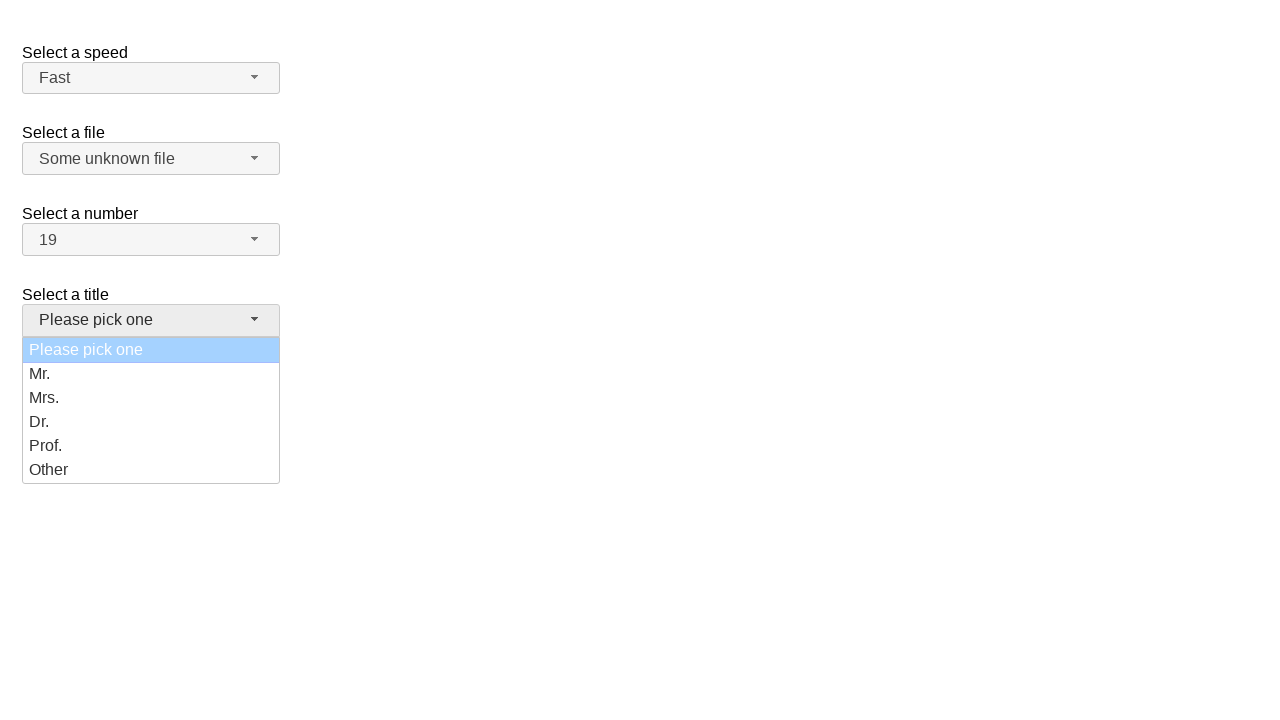

Selected 'Prof.' from salutation dropdown at (151, 446) on xpath=//ul[@id='salutation-menu']//li[@class='ui-menu-item']/div[text()='Prof.']
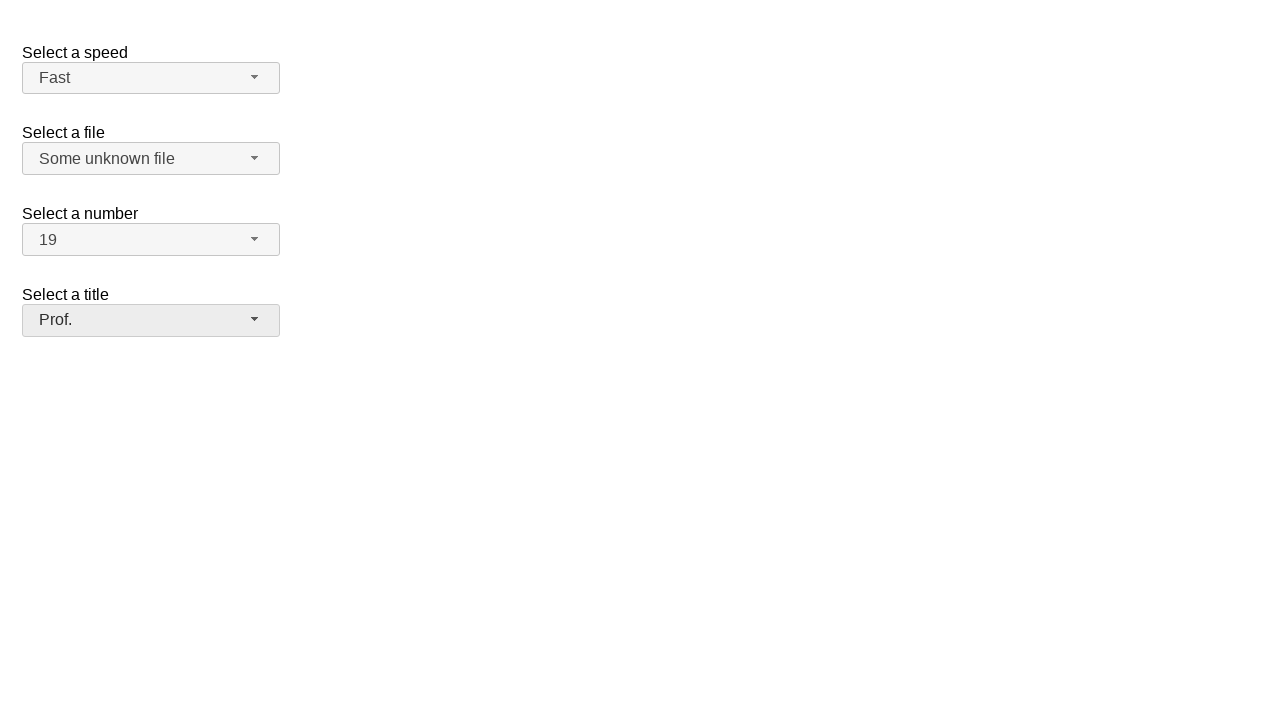

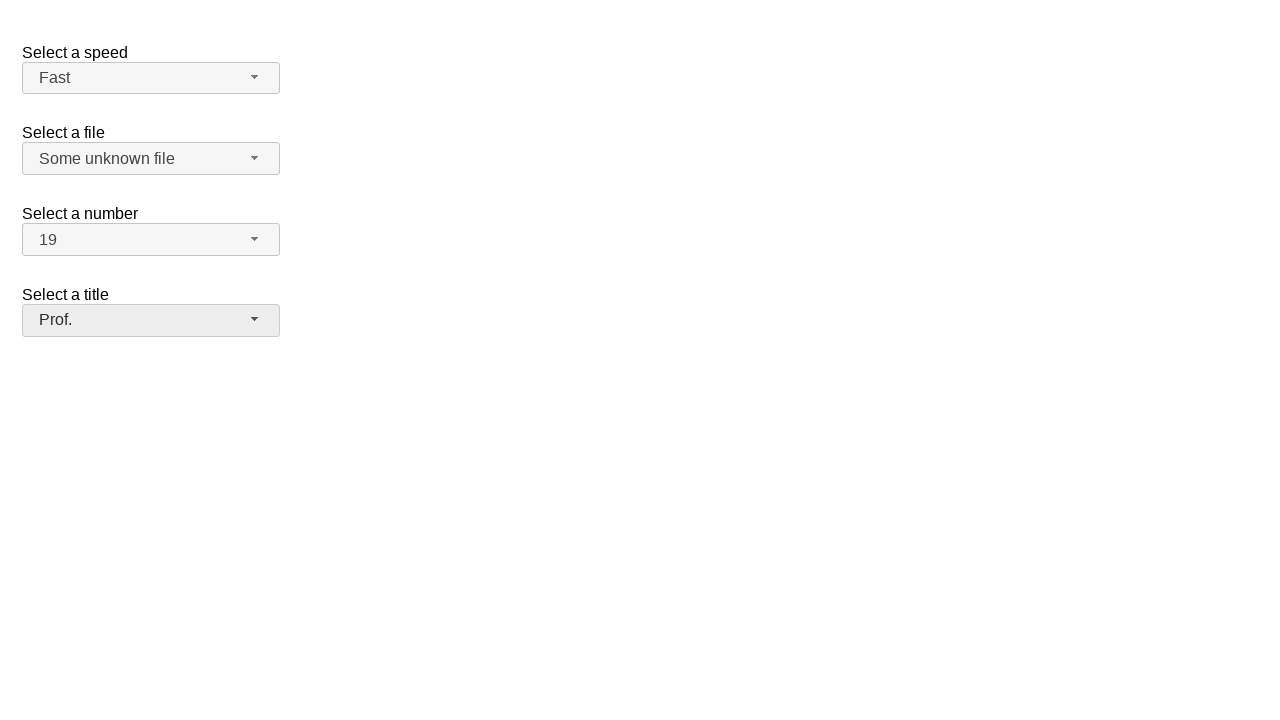